Tests double-click functionality on a button element using mouse actions

Starting URL: https://demoqa.com/buttons

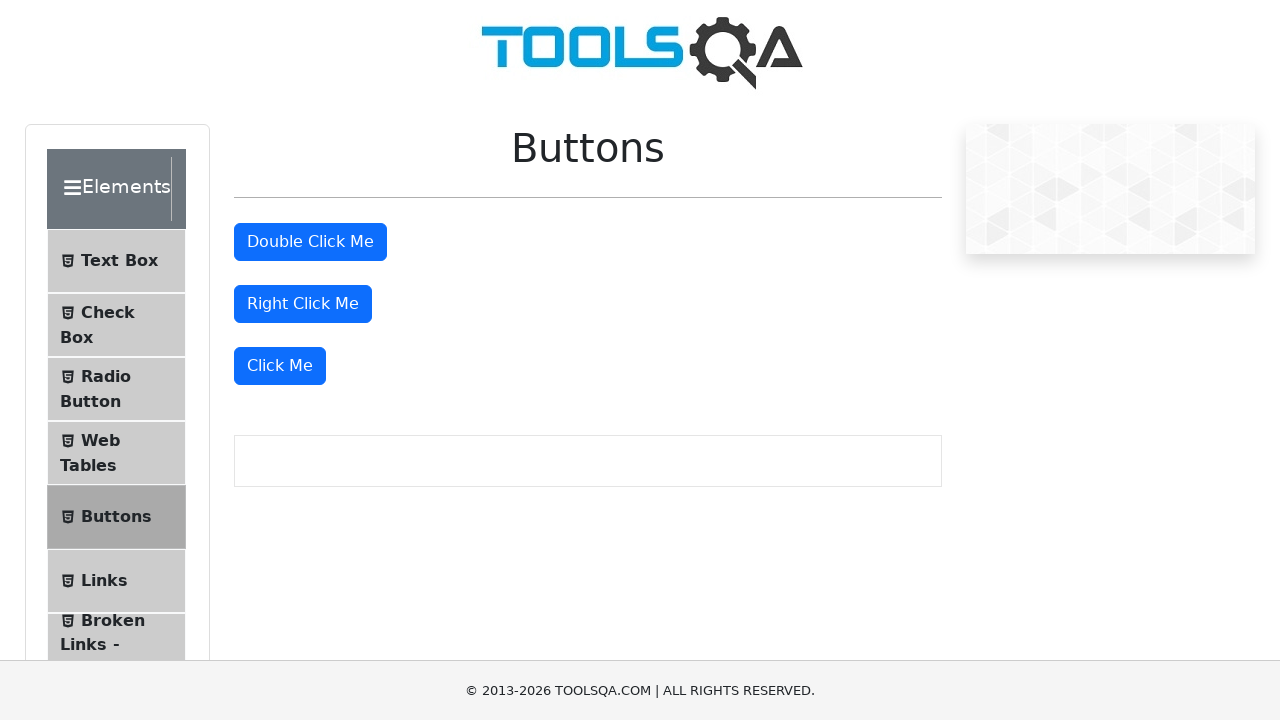

Navigated to https://demoqa.com/buttons
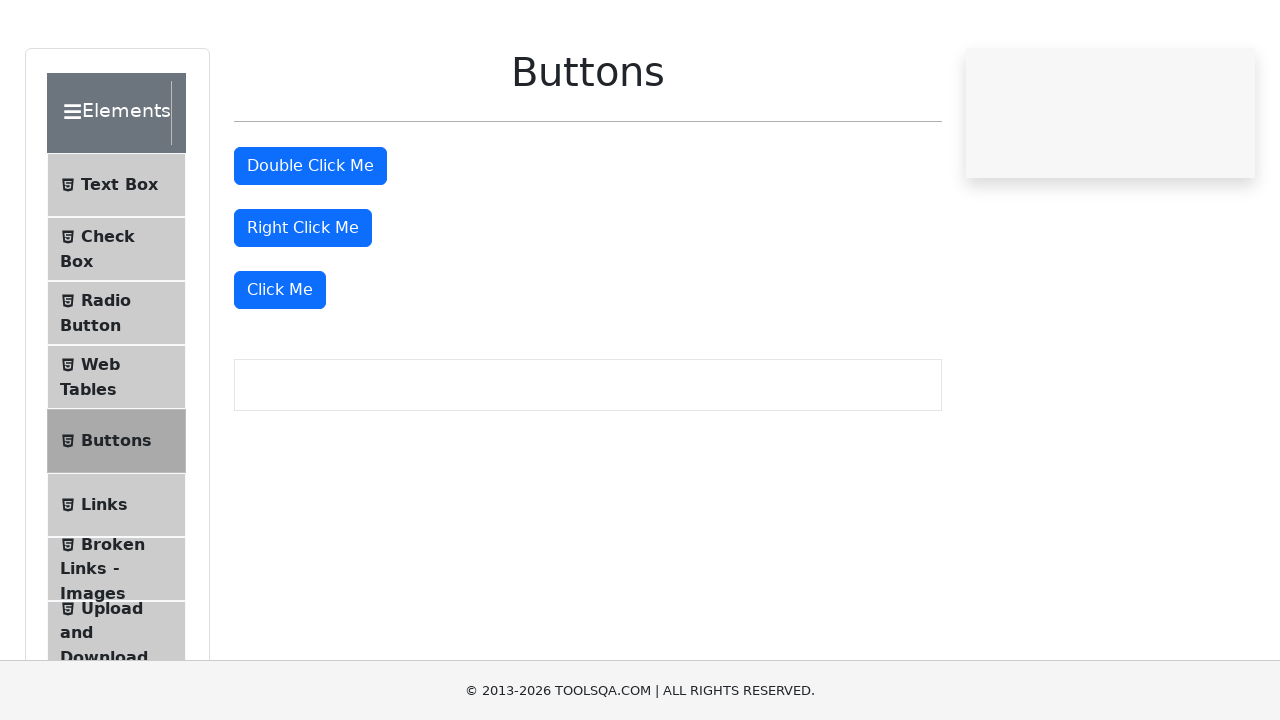

Double-clicked on the double click button element at (310, 242) on button#doubleClickBtn
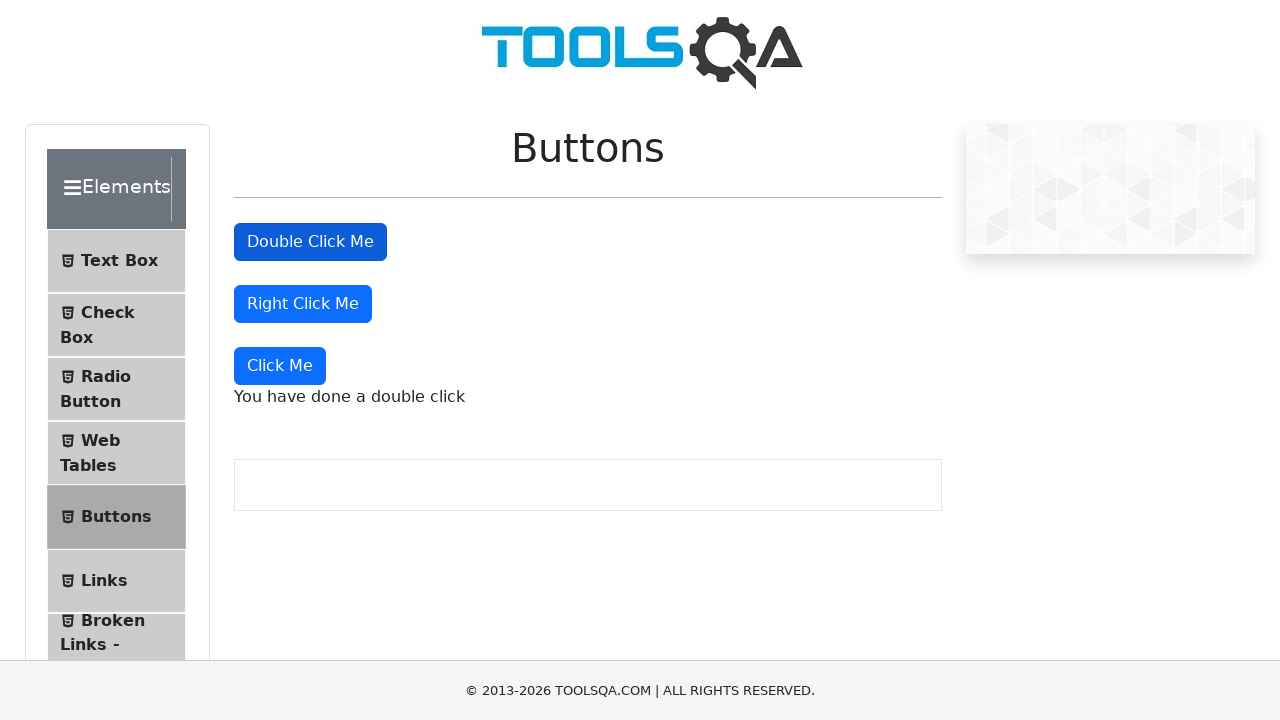

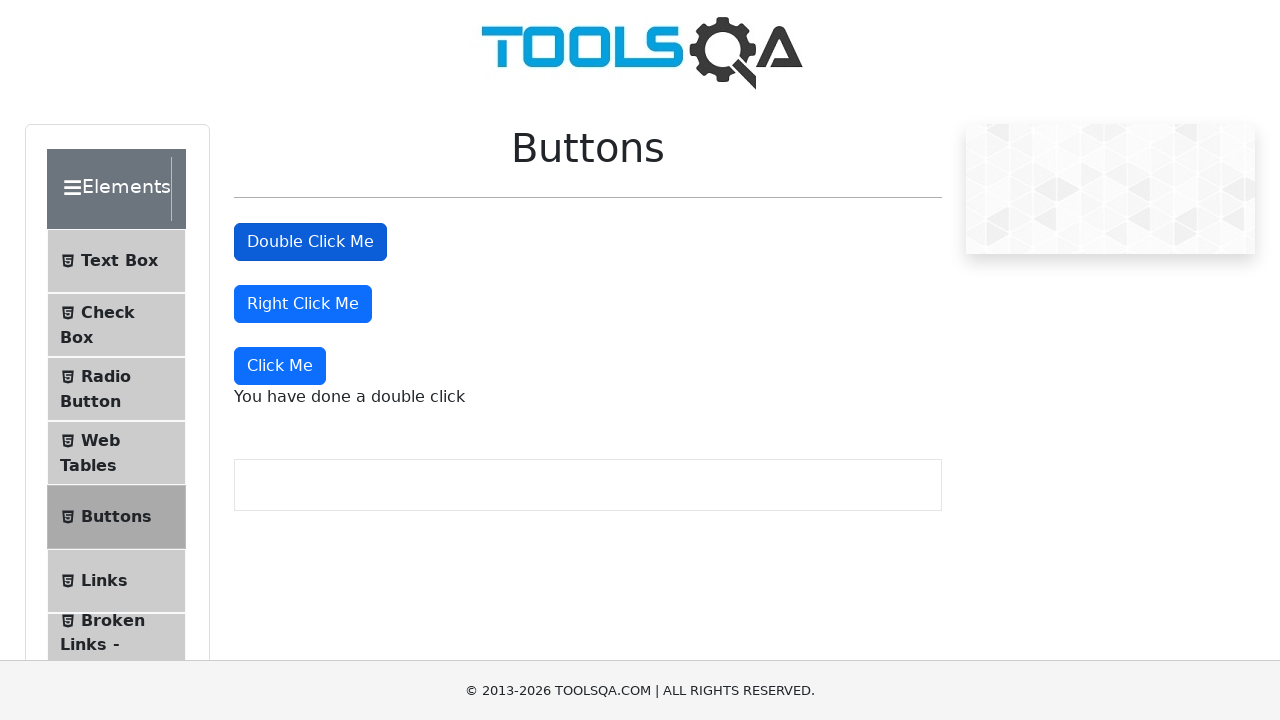